Tests a registration form by filling in first name, last name, email, and phone number fields

Starting URL: https://grotechminds.com/registeration-form/

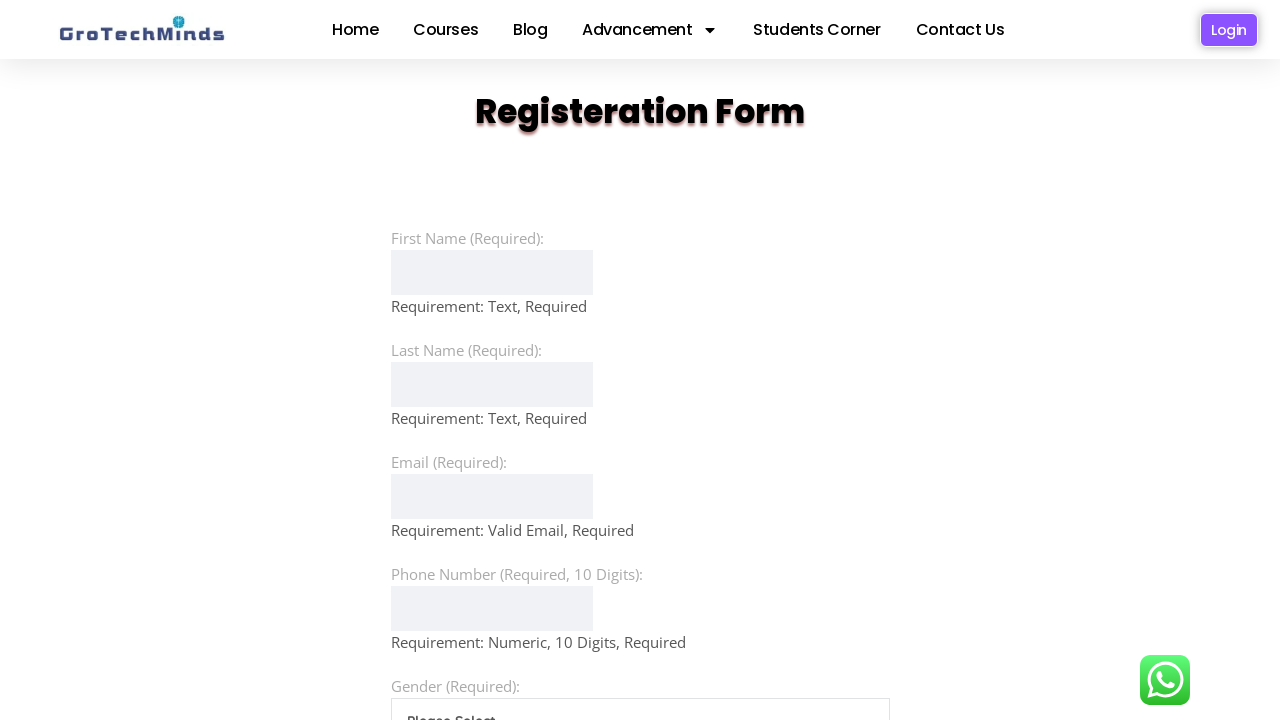

Filled first name field with 'Jayashree' on #firstName
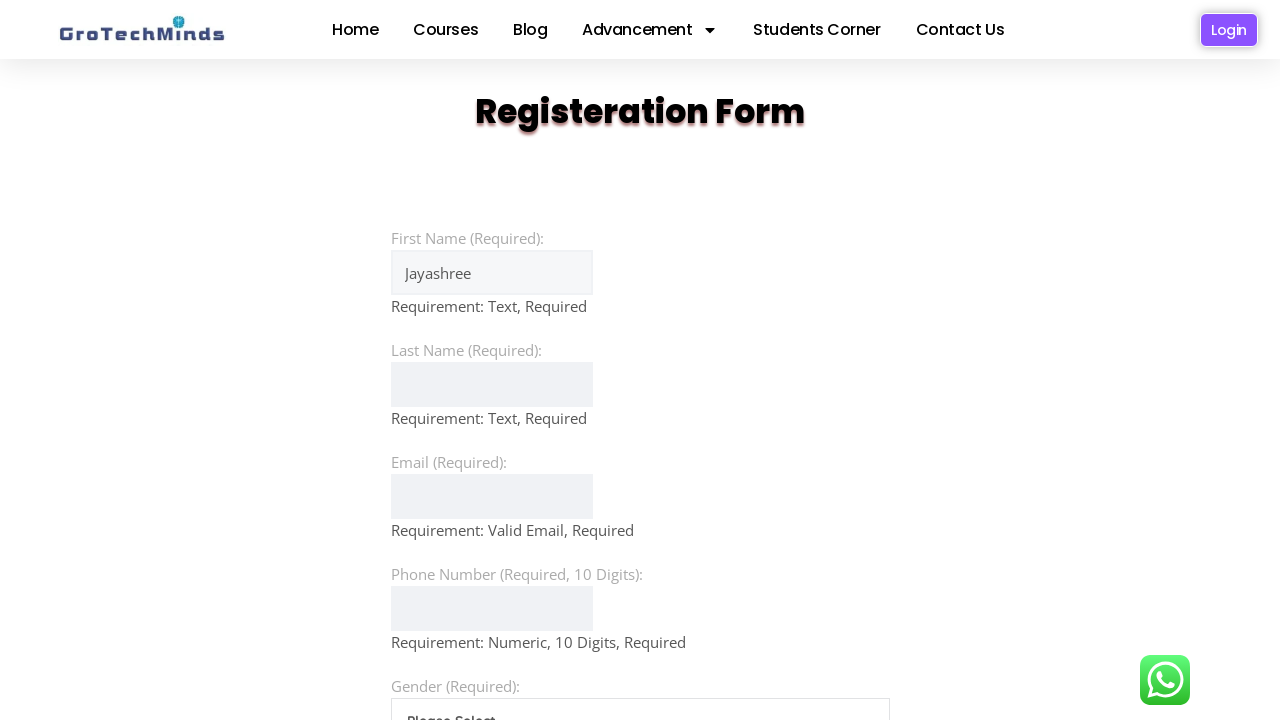

Filled last name field with 'Sureban' on input[name='lastName']
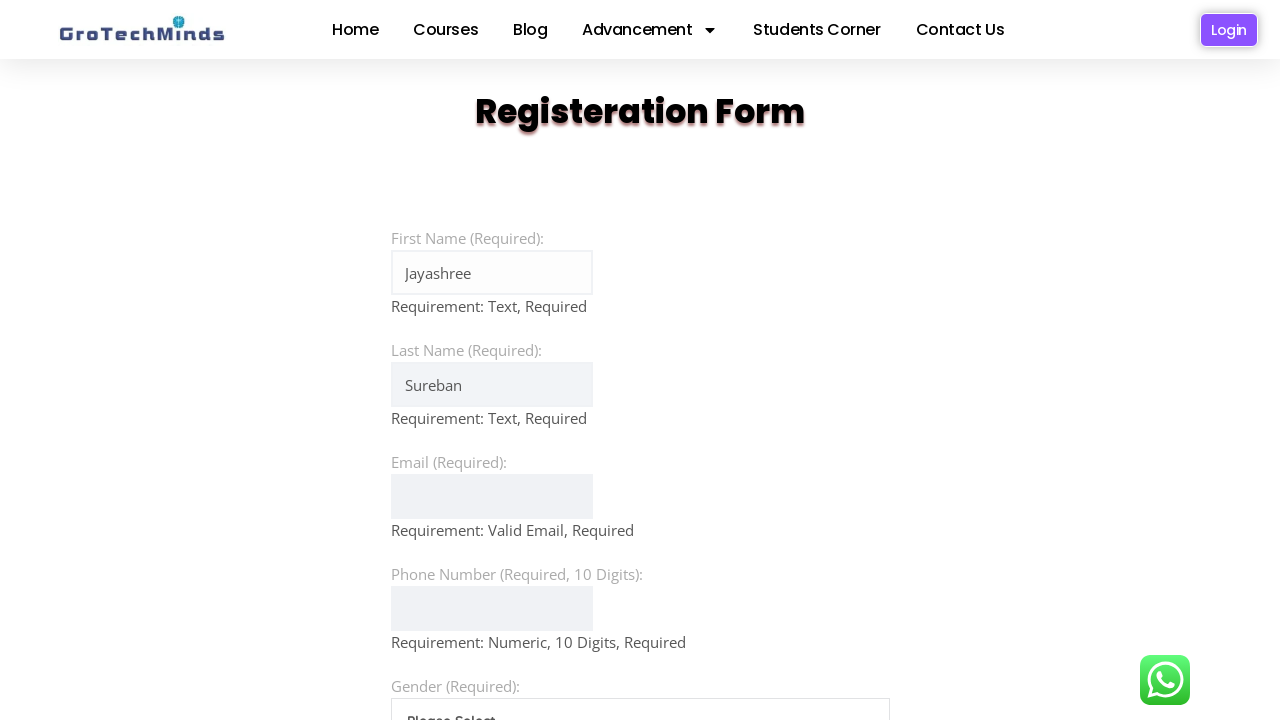

Filled email field with 'jaya@gmail.com' on #email
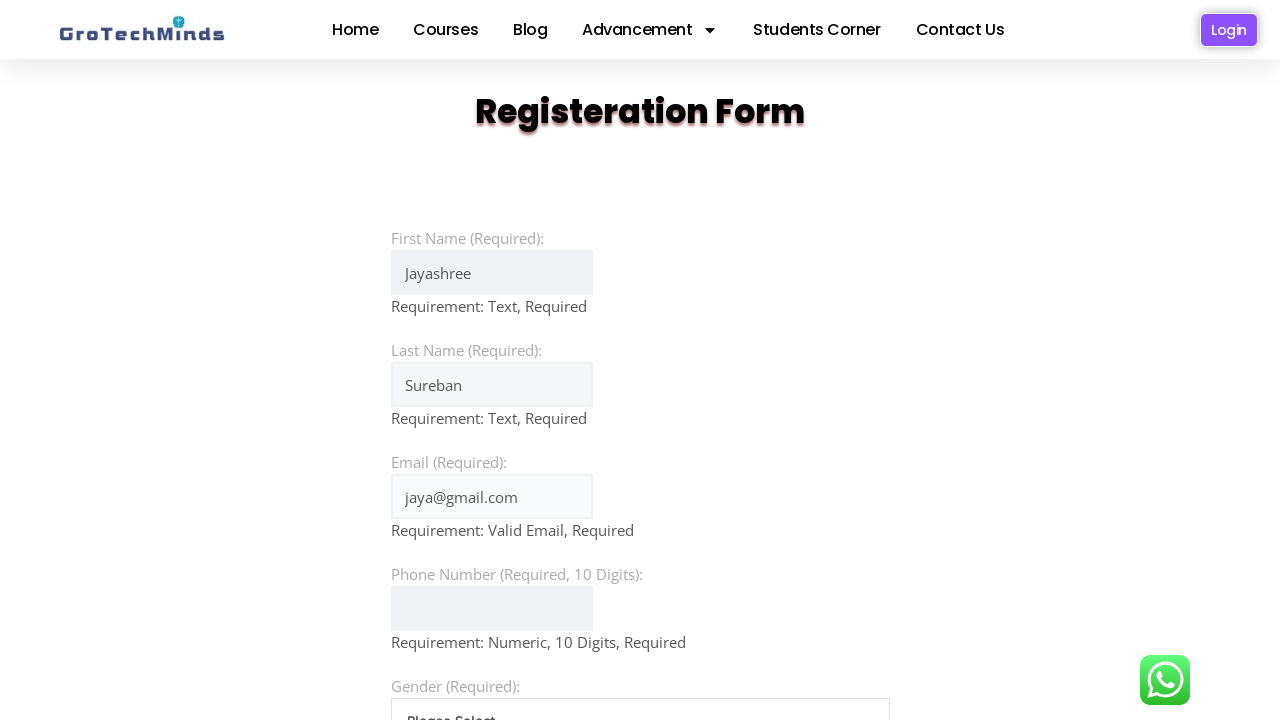

Filled phone number field with '9987653210' on input#phone
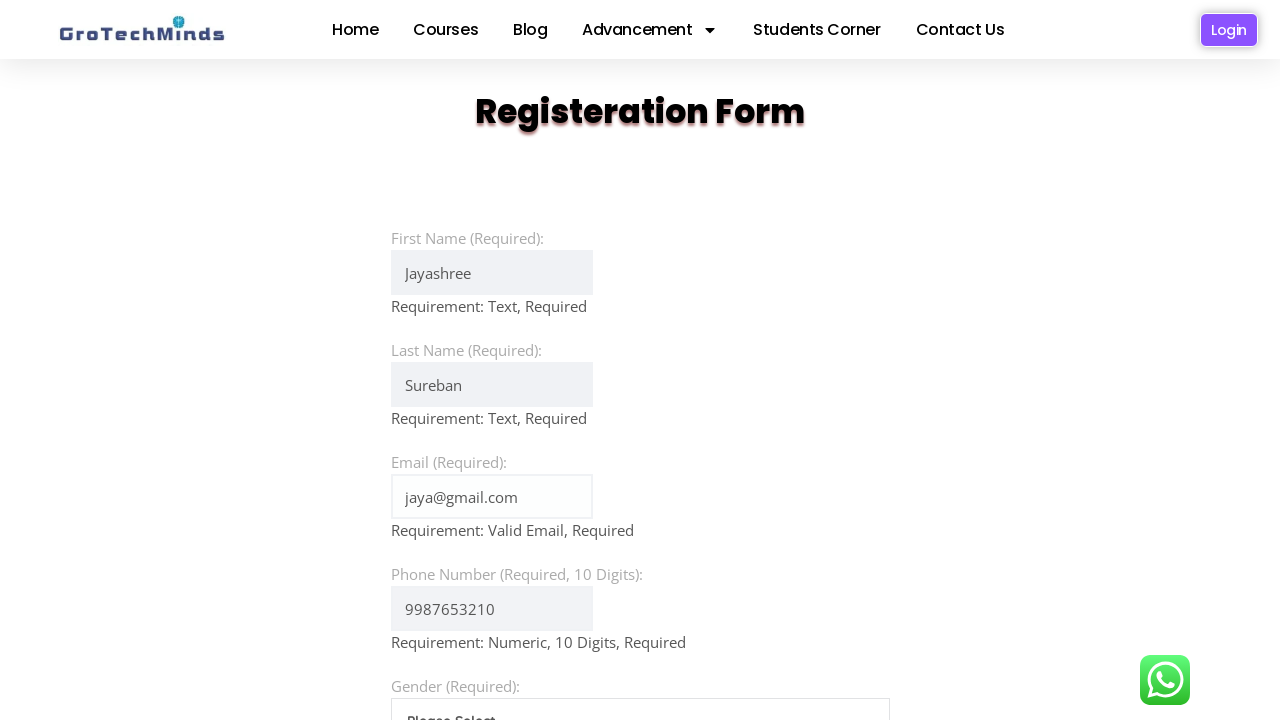

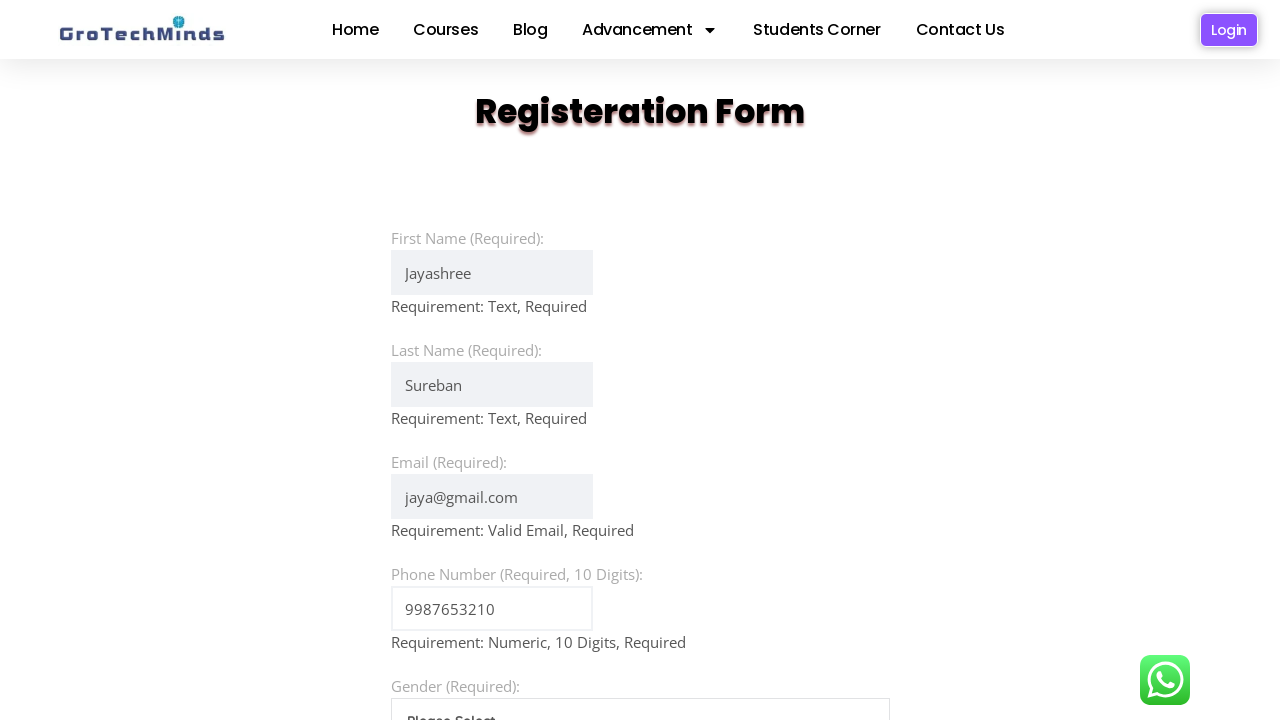